Tests window handling by clicking a link that opens a new window and switching between windows

Starting URL: https://the-internet.herokuapp.com/windows

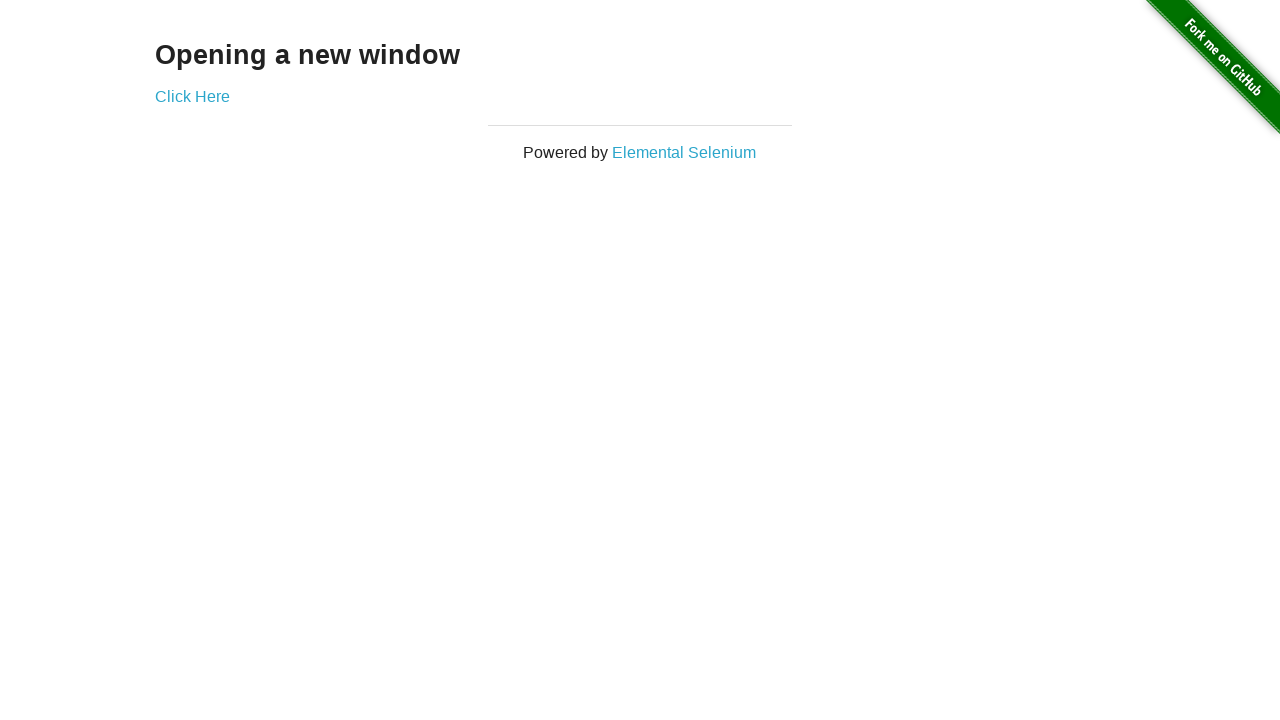

Clicked 'Click Here' link to open new window at (192, 96) on a:has-text('Click Here')
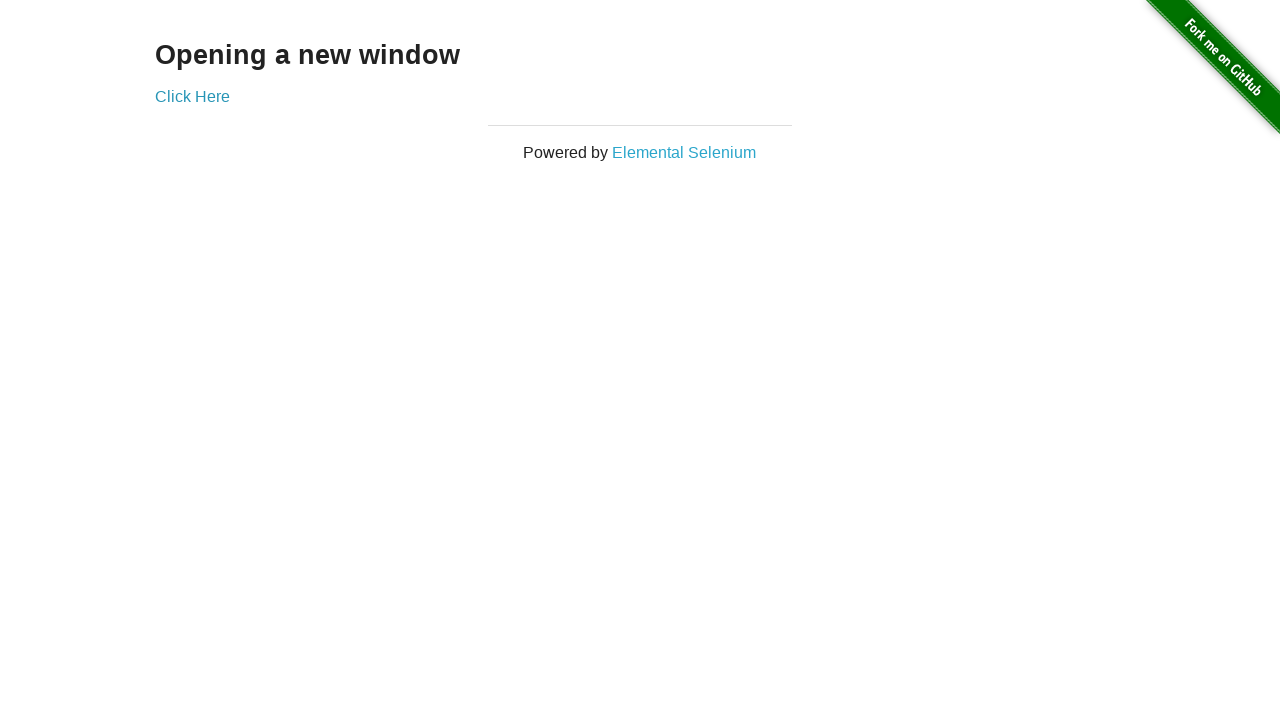

New window/page opened and captured
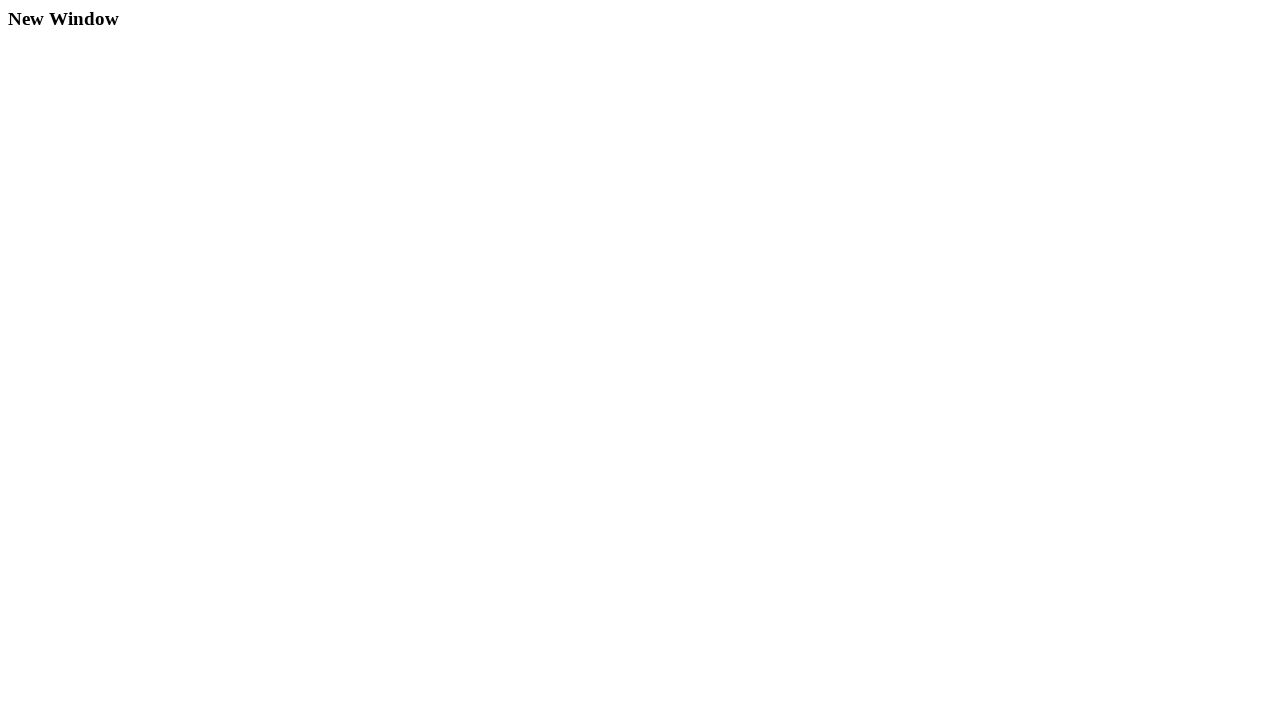

New page finished loading
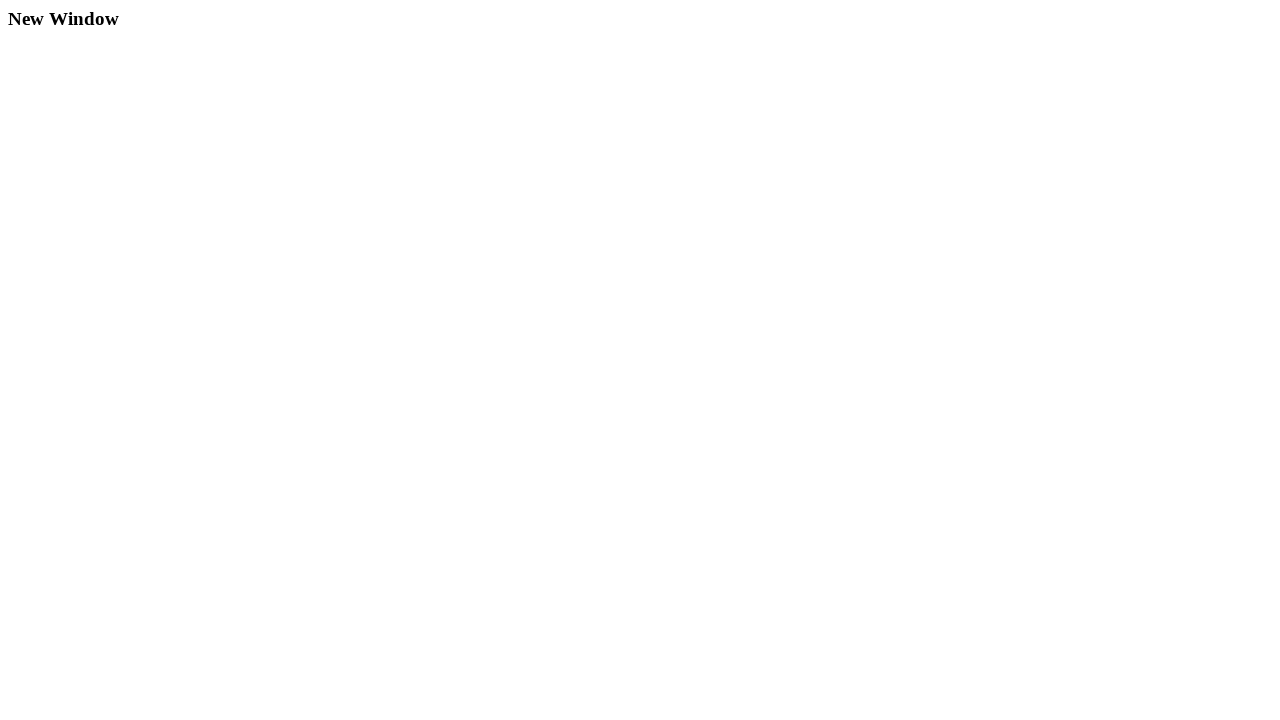

Switched back to original window
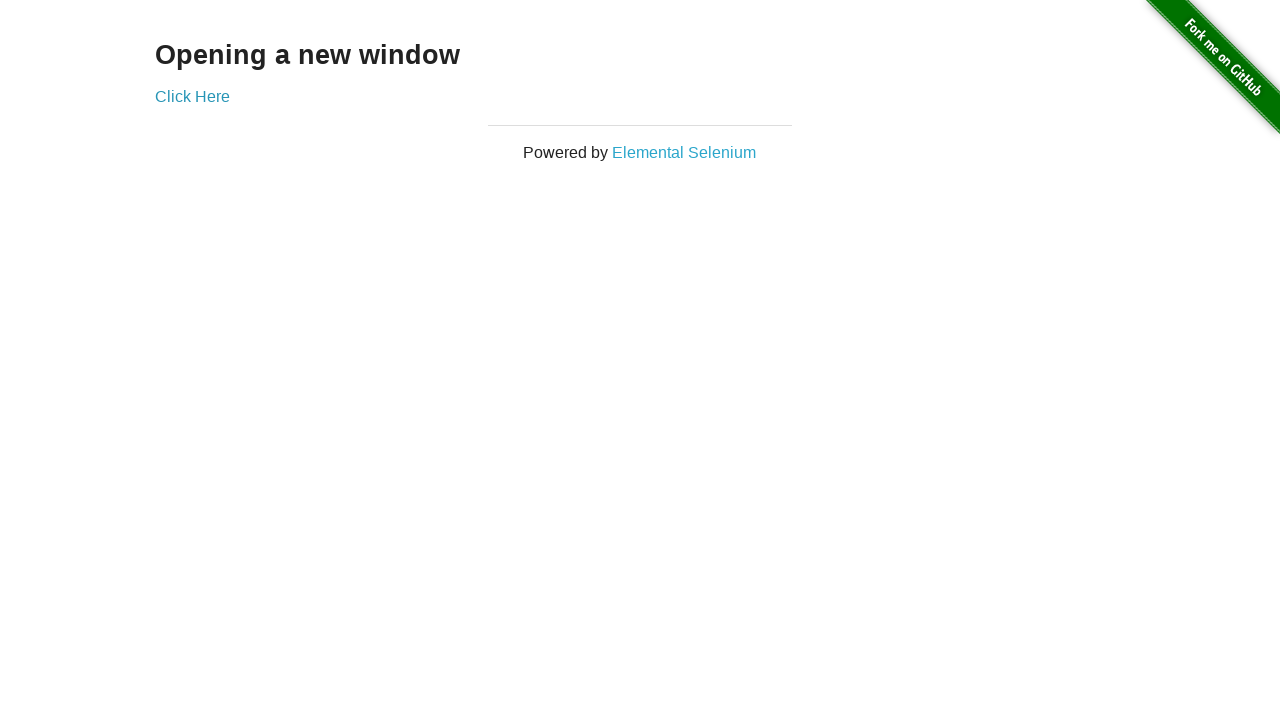

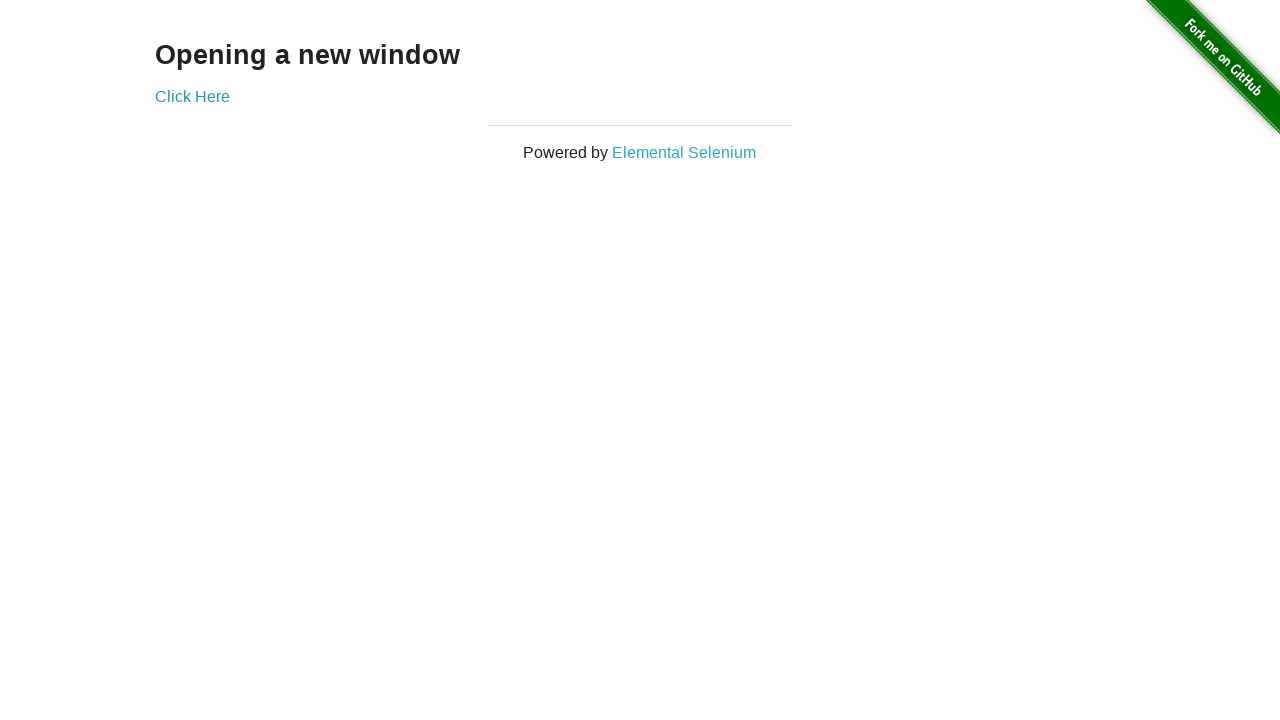